Tests various form elements on a travel booking page including checkboxes, passenger count selection, and date field validation

Starting URL: https://rahulshettyacademy.com/dropdownsPractise/

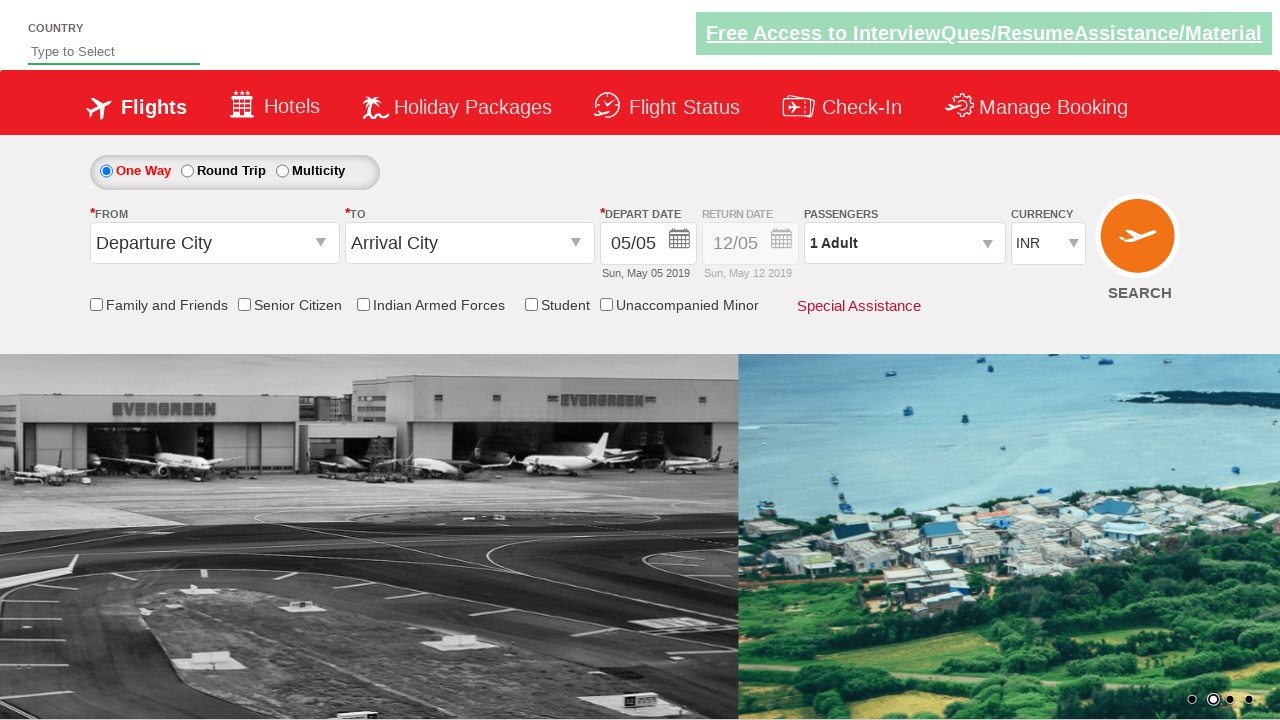

Verified Senior Citizen checkbox is initially unselected
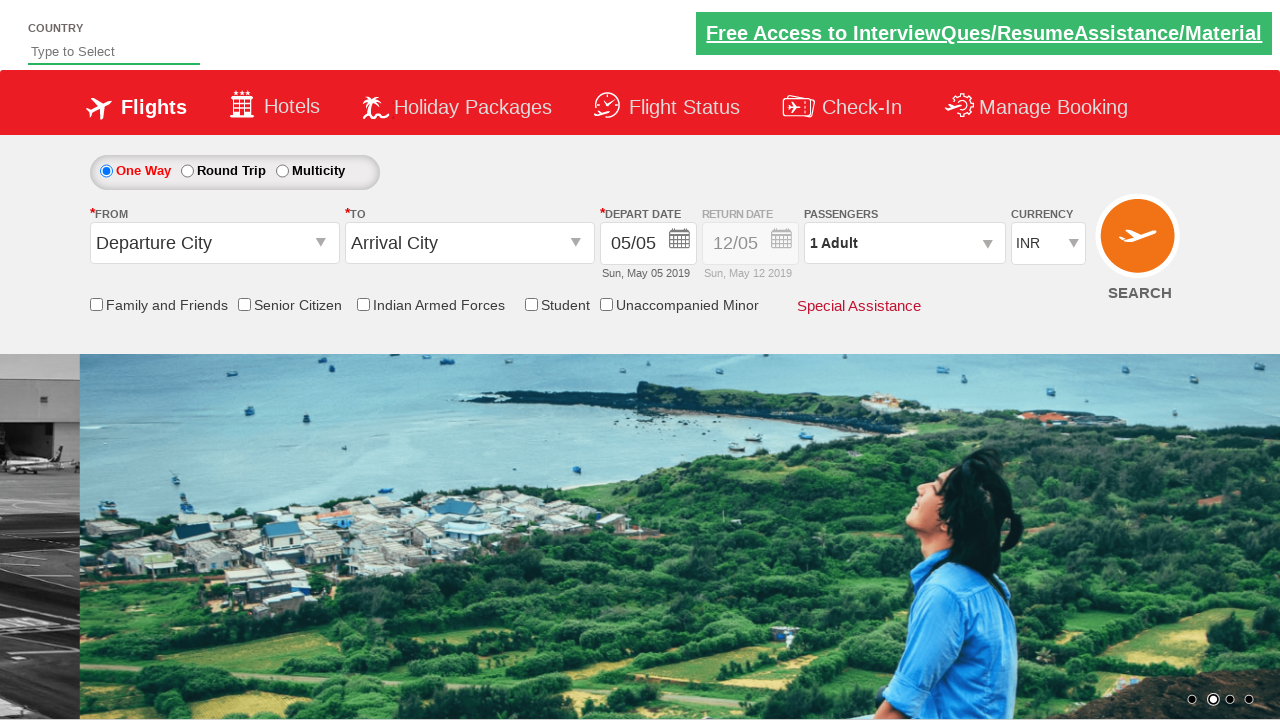

Clicked Senior Citizen discount checkbox at (244, 304) on input[id*='SeniorCitizenDiscount']
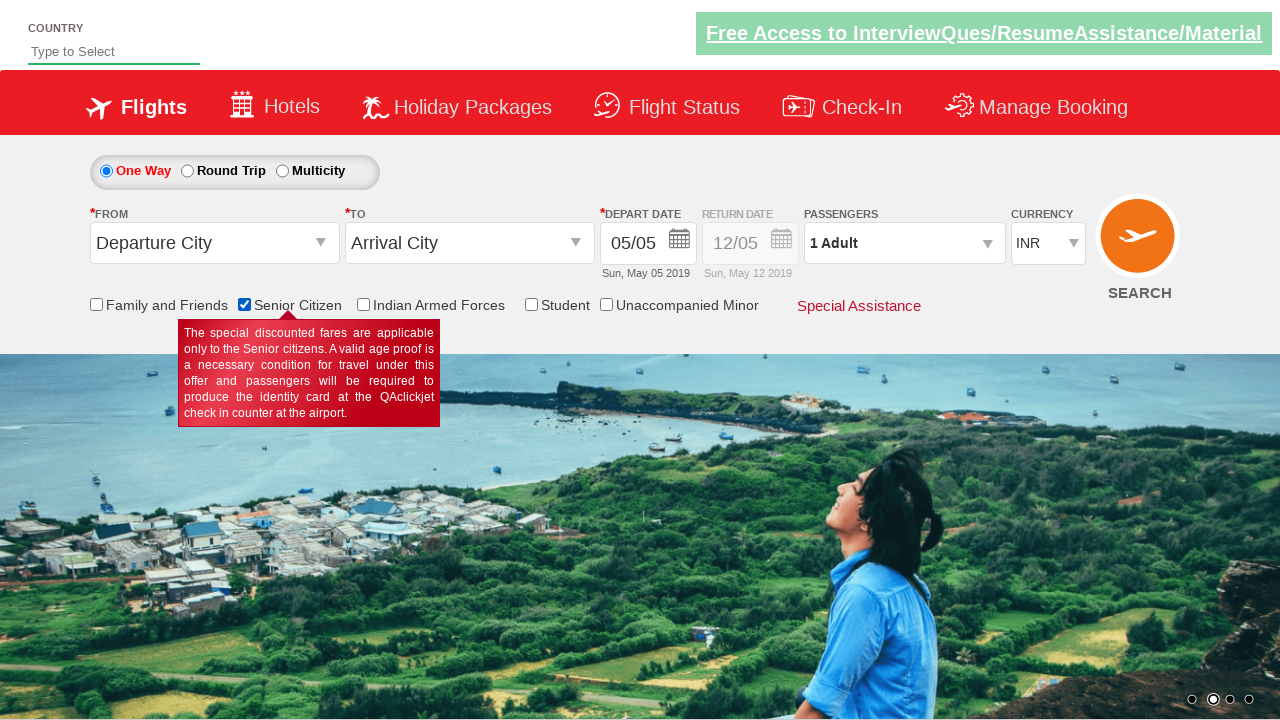

Verified Senior Citizen checkbox is now selected
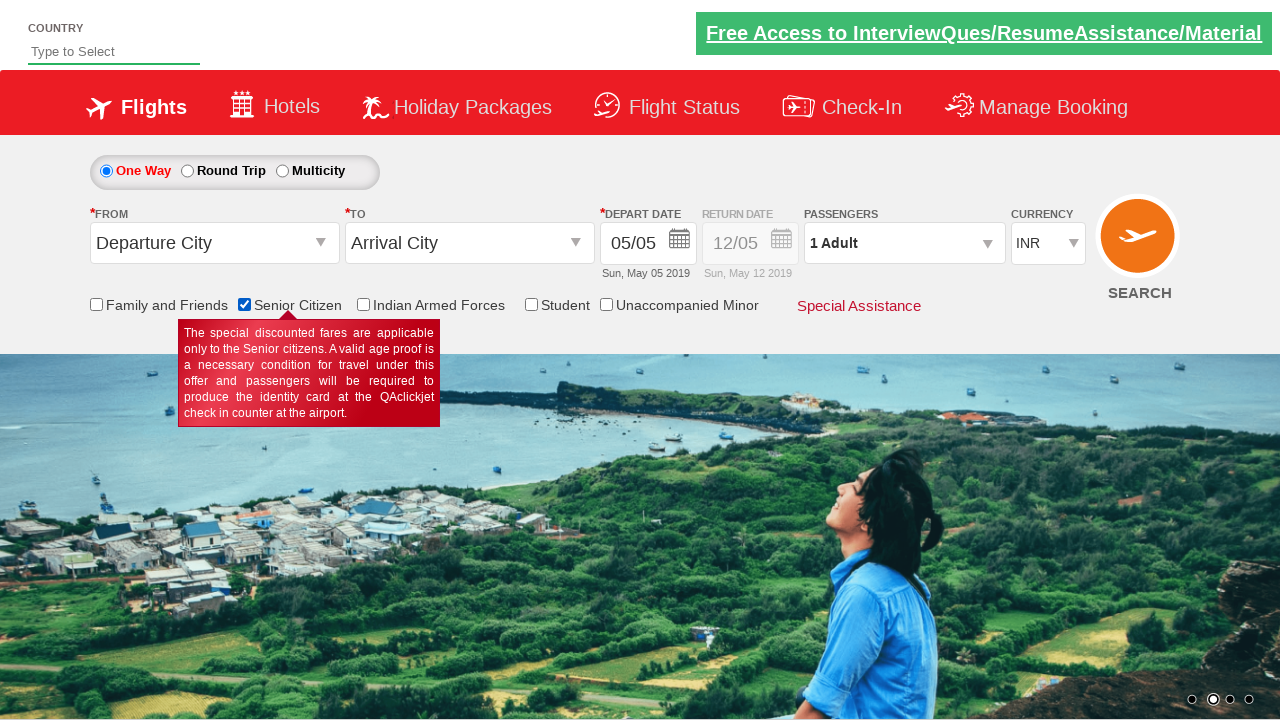

Counted 5 checkboxes in discount section
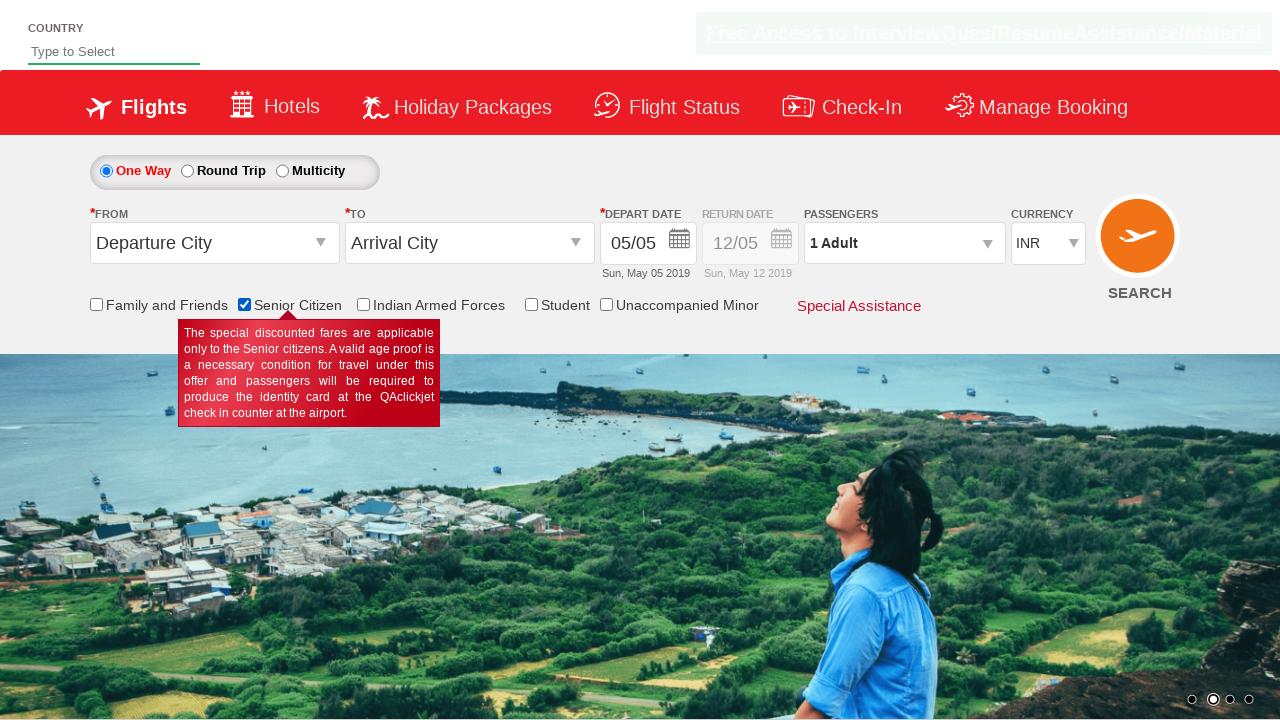

Clicked passenger info dropdown at (904, 243) on #divpaxinfo
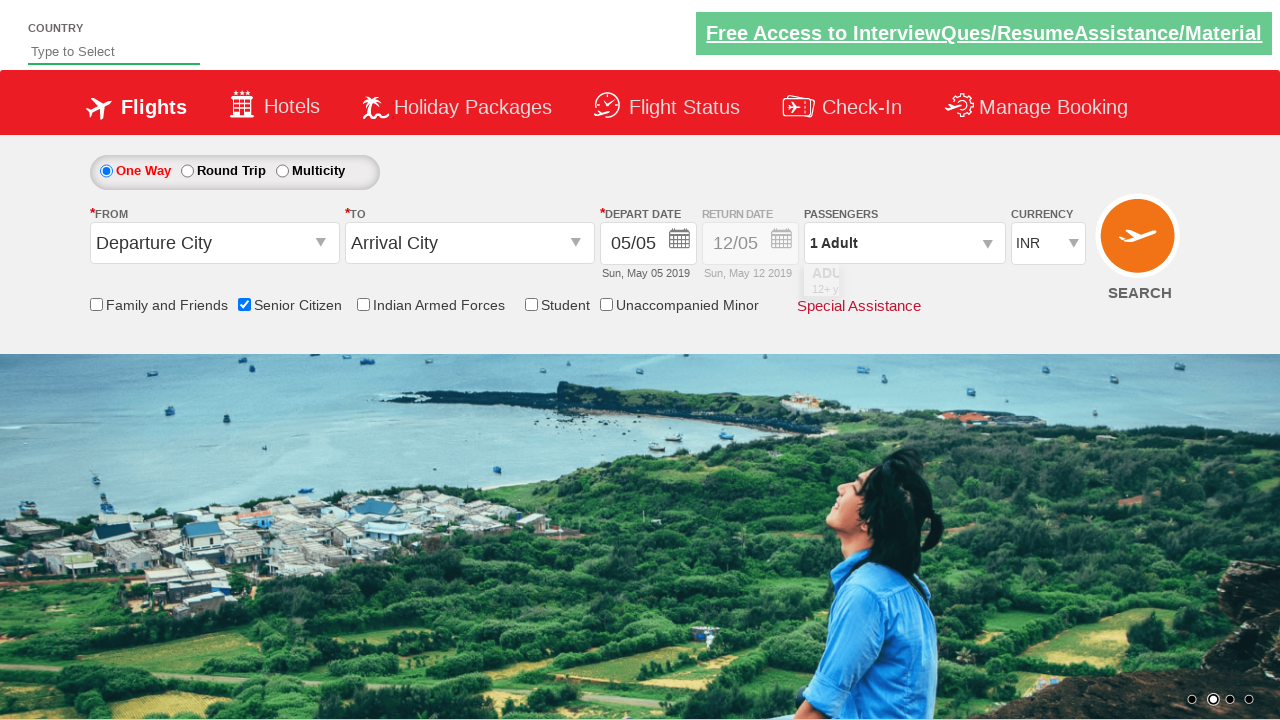

Waited for passenger dropdown to be visible
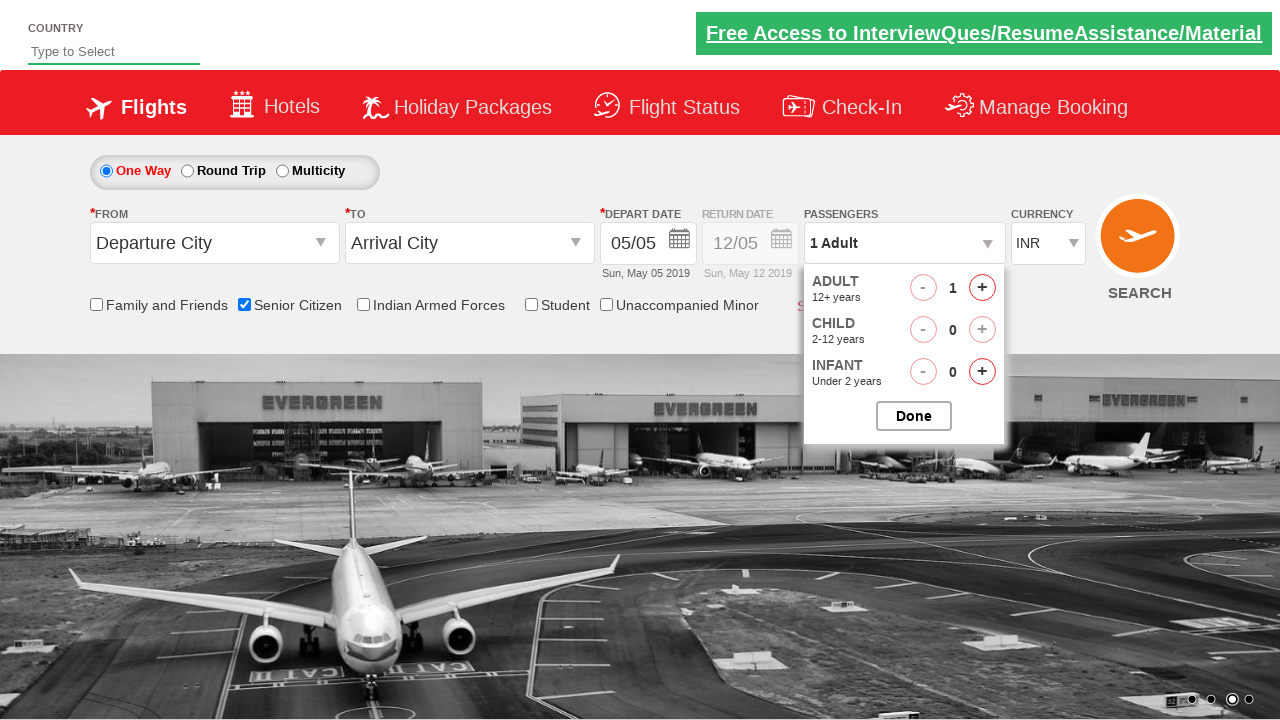

Clicked adult increment button (iteration 1/2) at (982, 288) on #hrefIncAdt
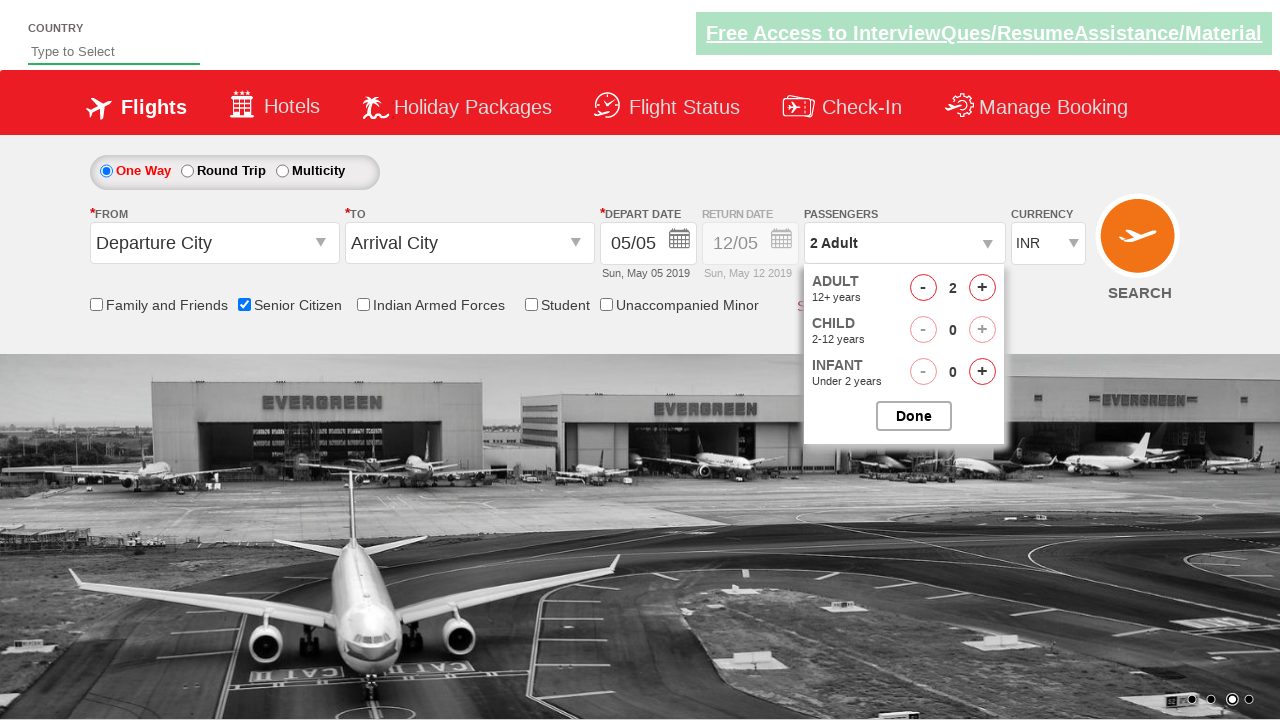

Clicked adult increment button (iteration 2/2) at (982, 288) on #hrefIncAdt
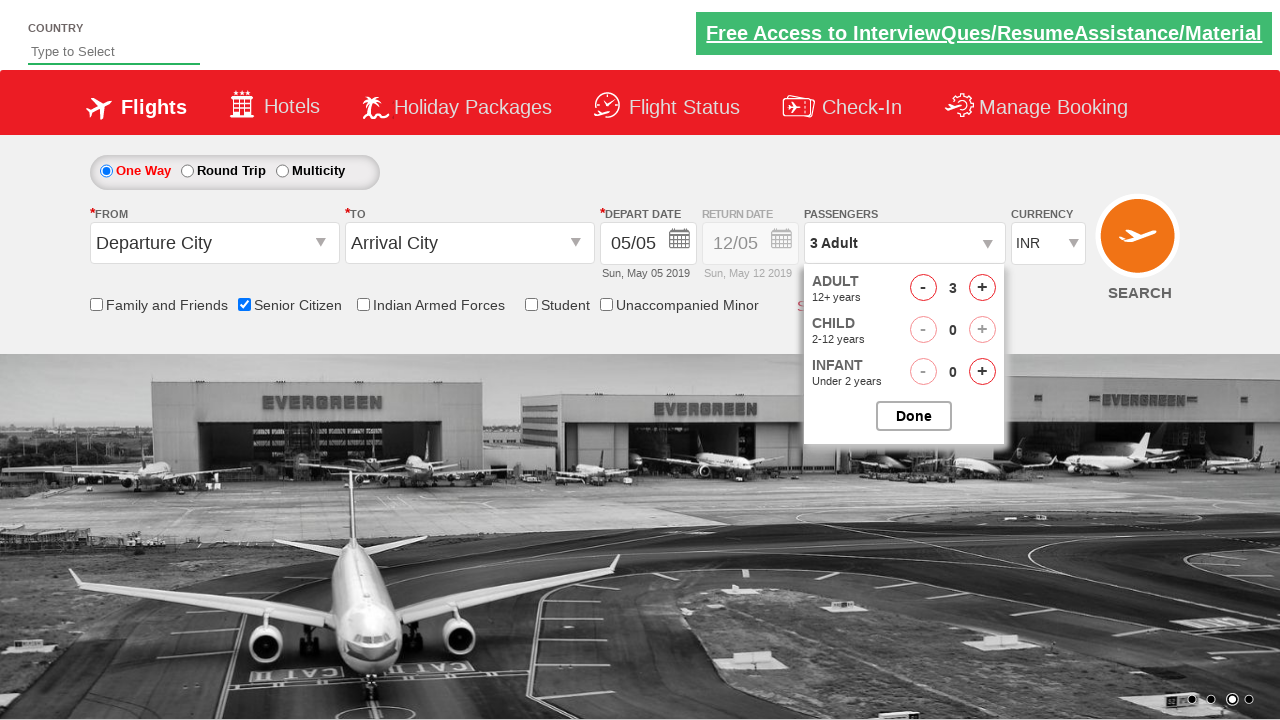

Closed passenger selection dropdown at (914, 416) on #btnclosepaxoption
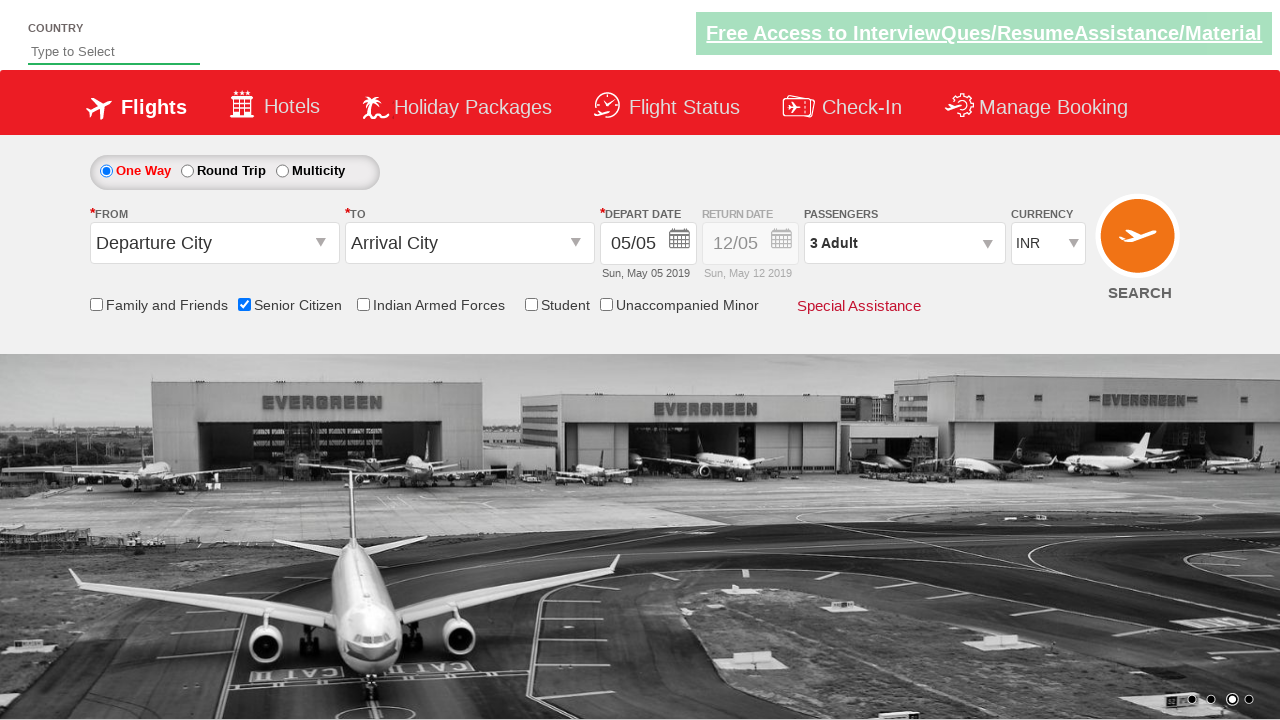

Verified passenger count displays '3 Adult'
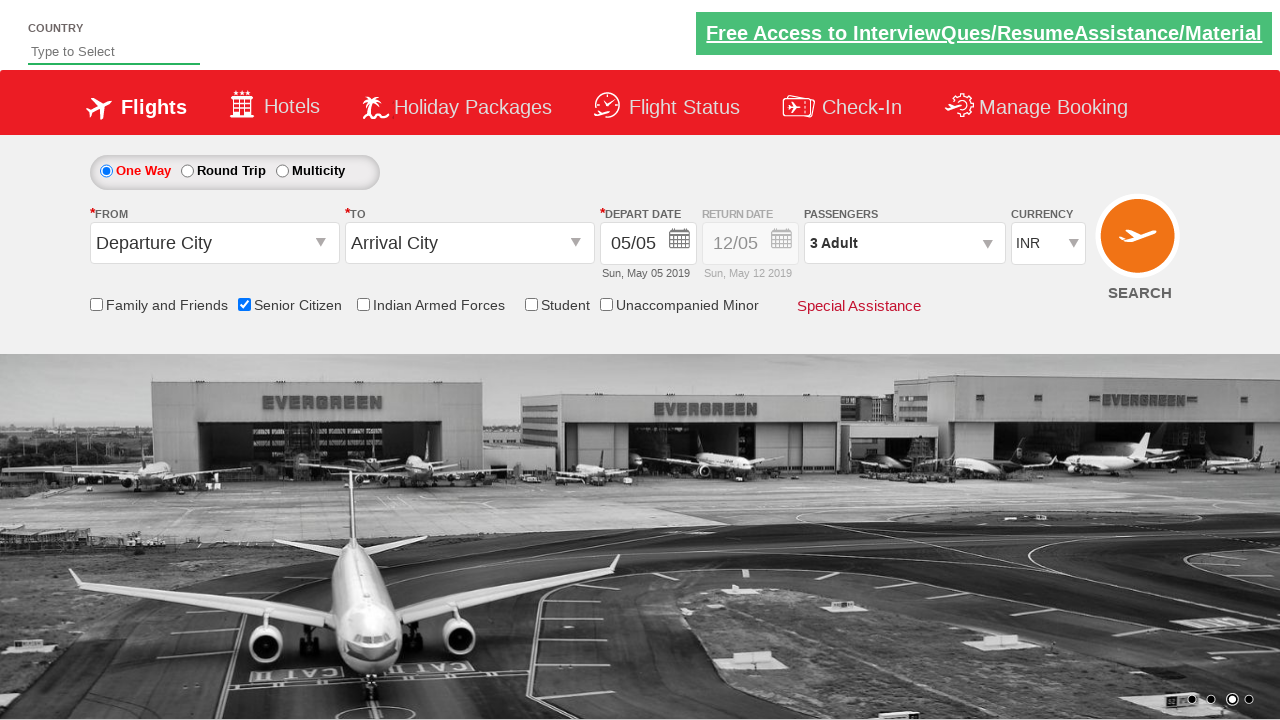

Retrieved style attribute from return date field
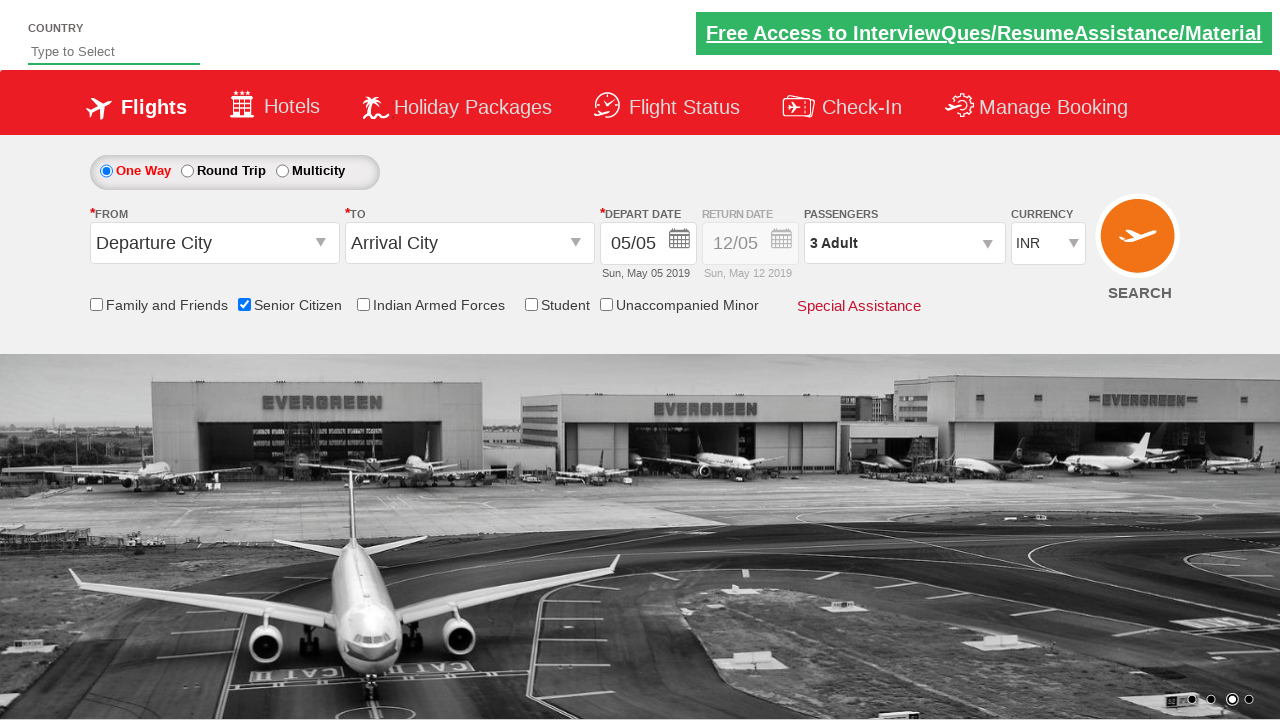

Return date field is disabled
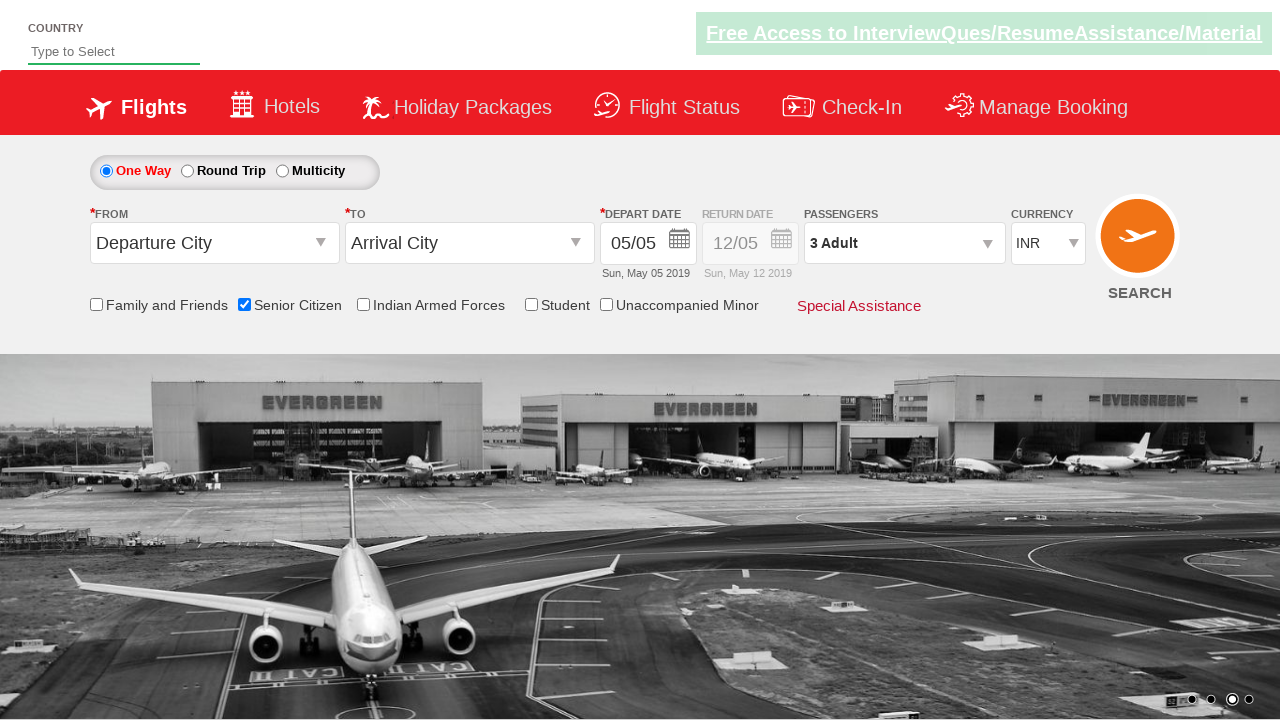

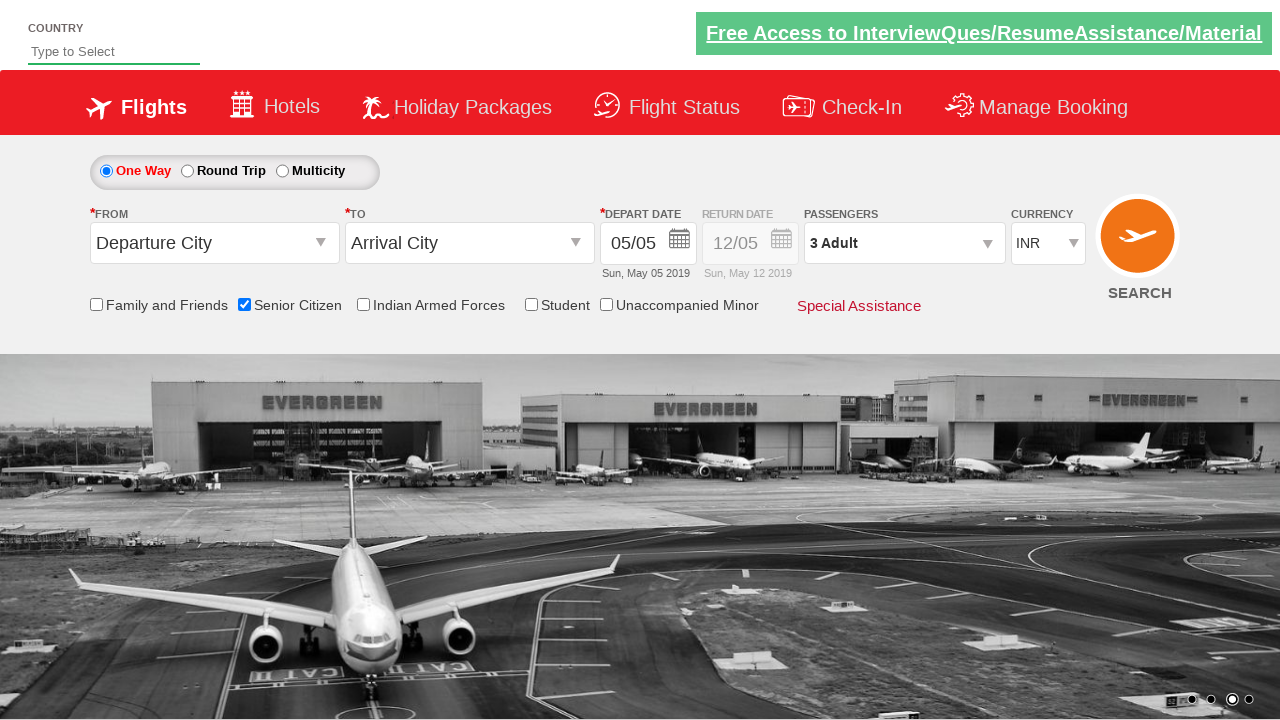